Tests filling the complete form, submitting, clicking No to go back, and verifying all form fields retain their original values

Starting URL: https://acctabootcamp.github.io/site/tasks/provide_feedback

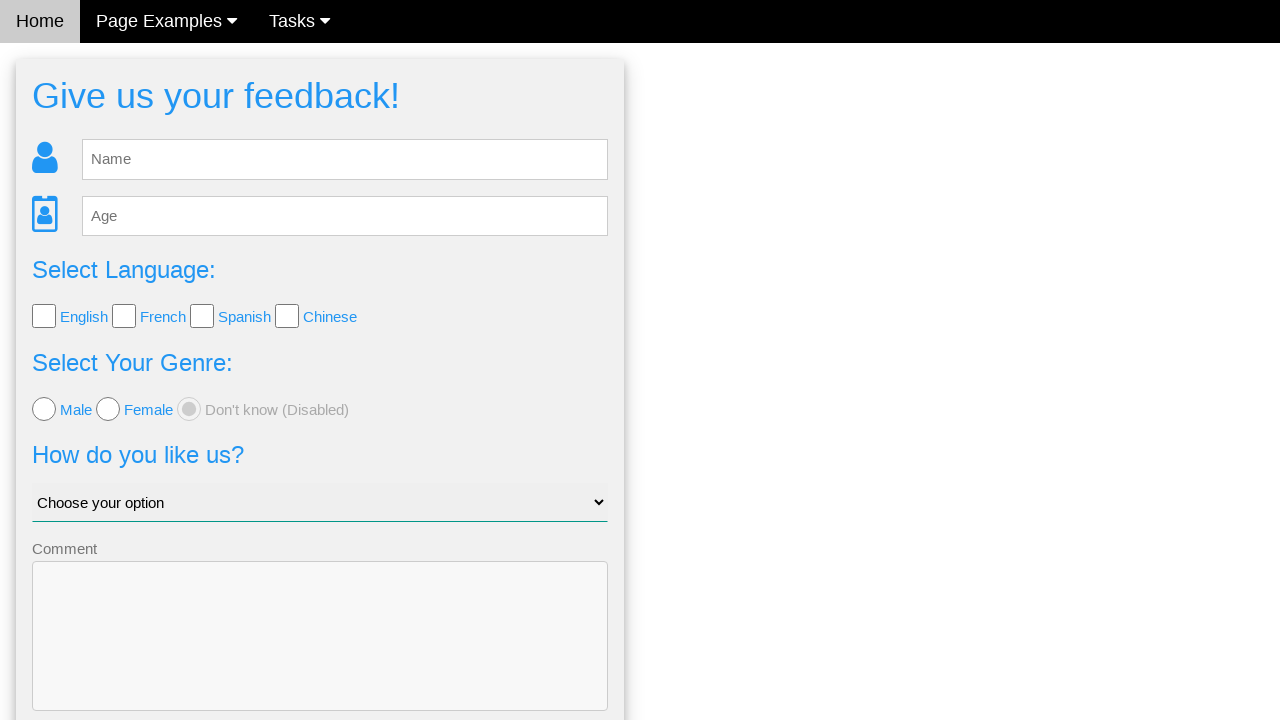

Form loaded - name field selector found
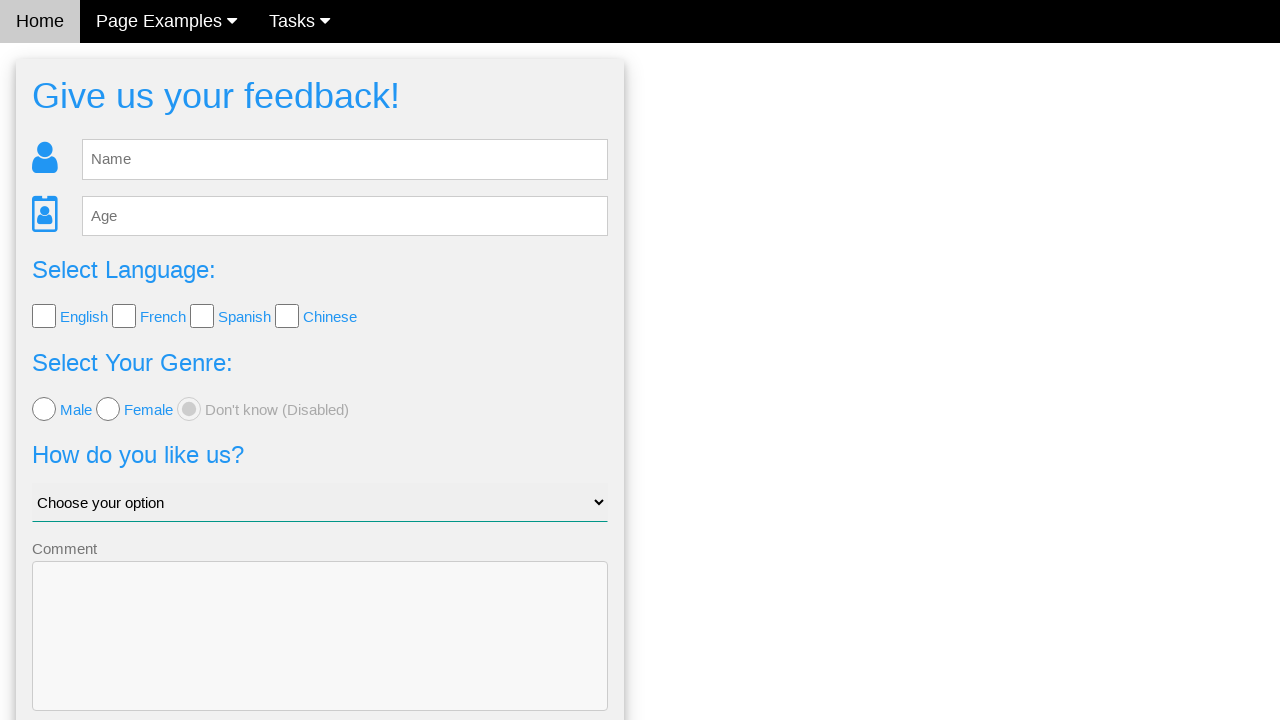

Filled name field with 'Dora' on #fb_name
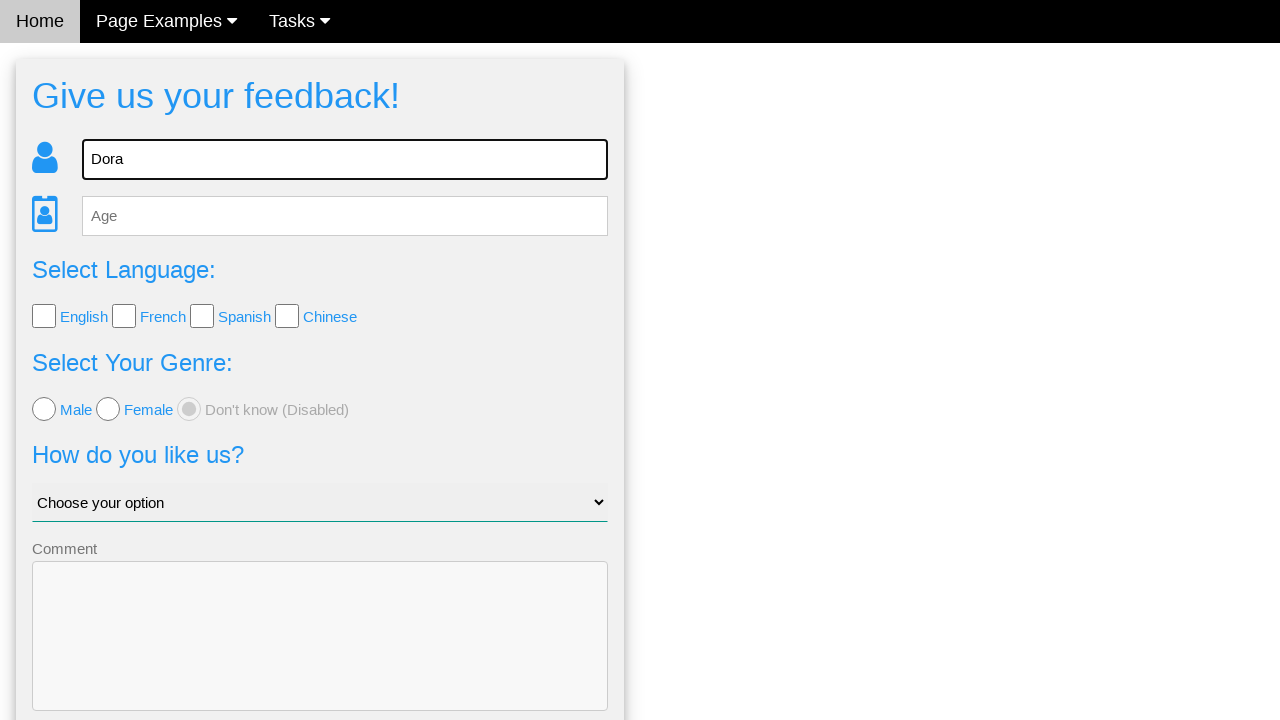

Filled age field with '25' on #fb_age
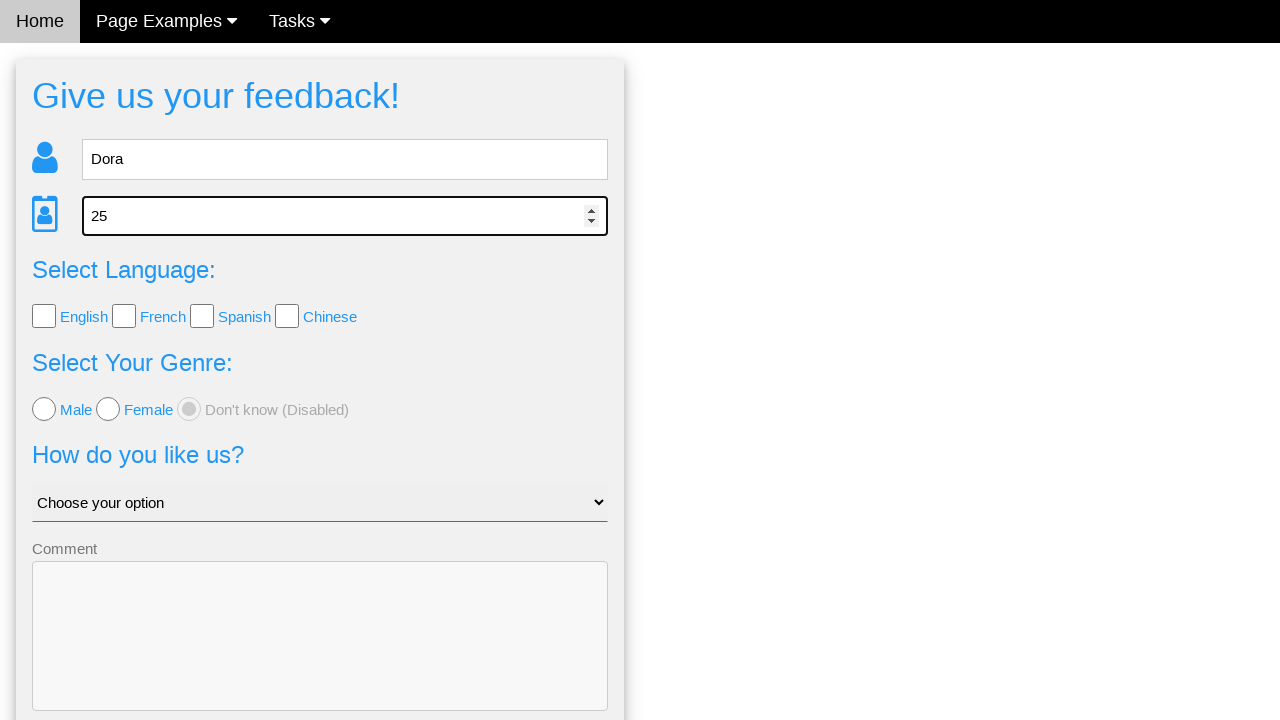

Clicked English language checkbox at (44, 316) on #lang_check input[type='checkbox'][value='English']
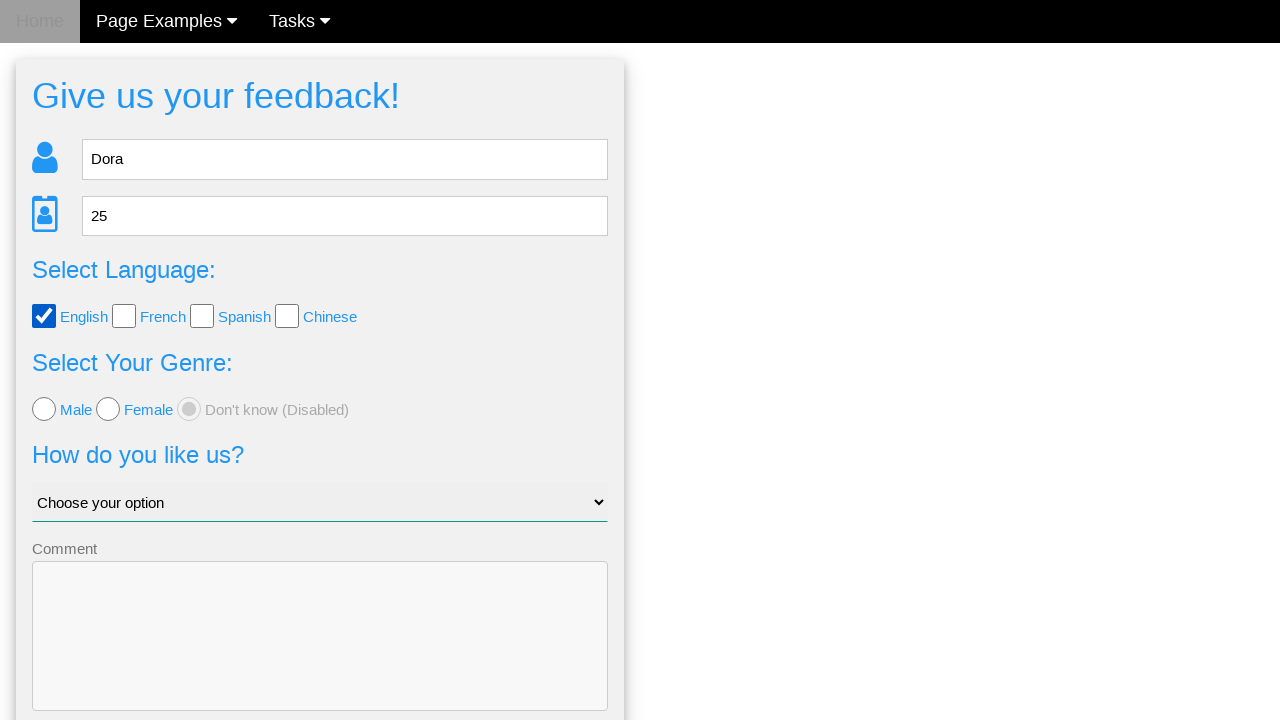

Selected female gender radio button at (108, 409) on input[type='radio'][name='gender'][value='female']
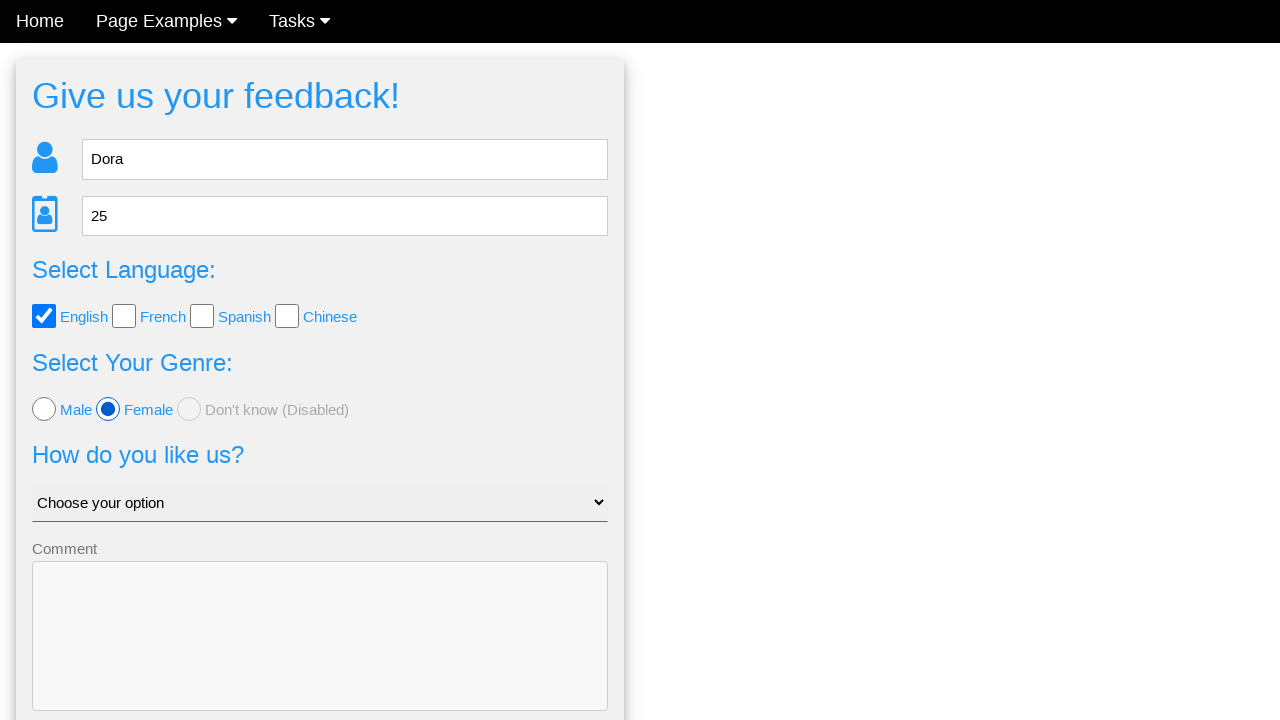

Selected 'Ok, i guess' from dropdown on #like_us
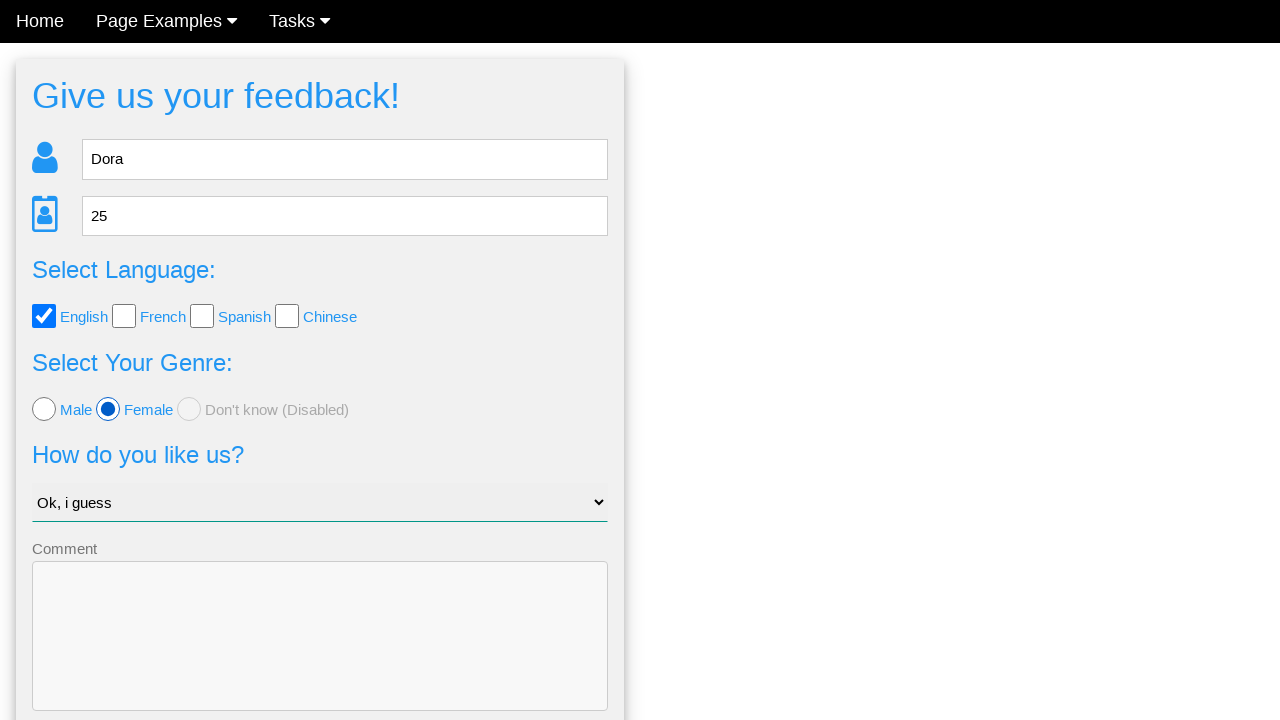

Filled comment field with 'No comment' on textarea[name='comment']
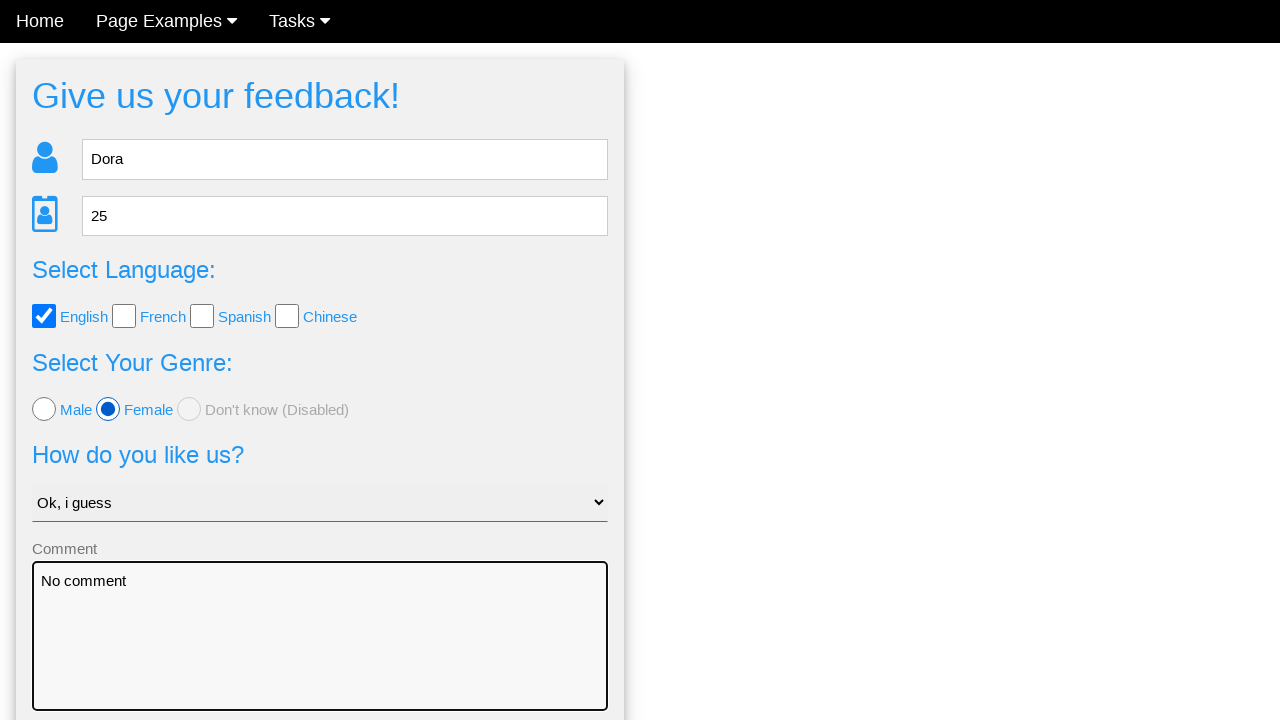

Clicked Send button to submit form at (320, 656) on .w3-blue
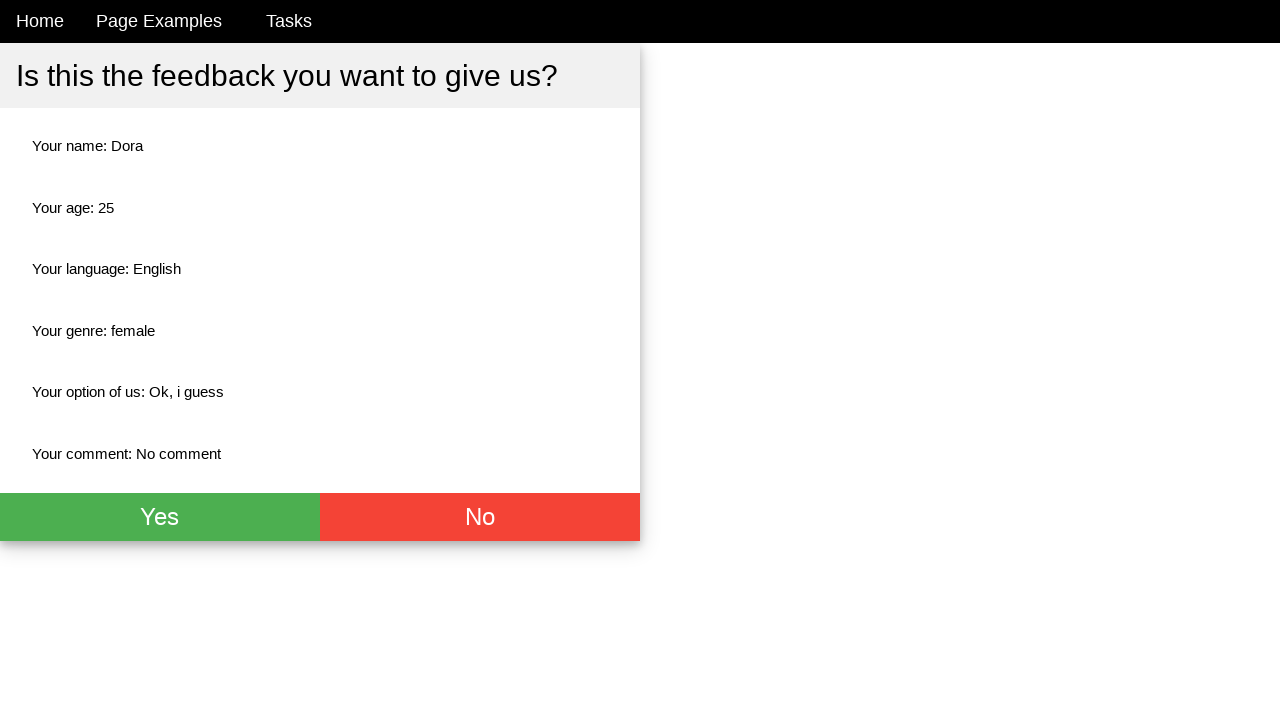

No button appeared on confirmation dialog
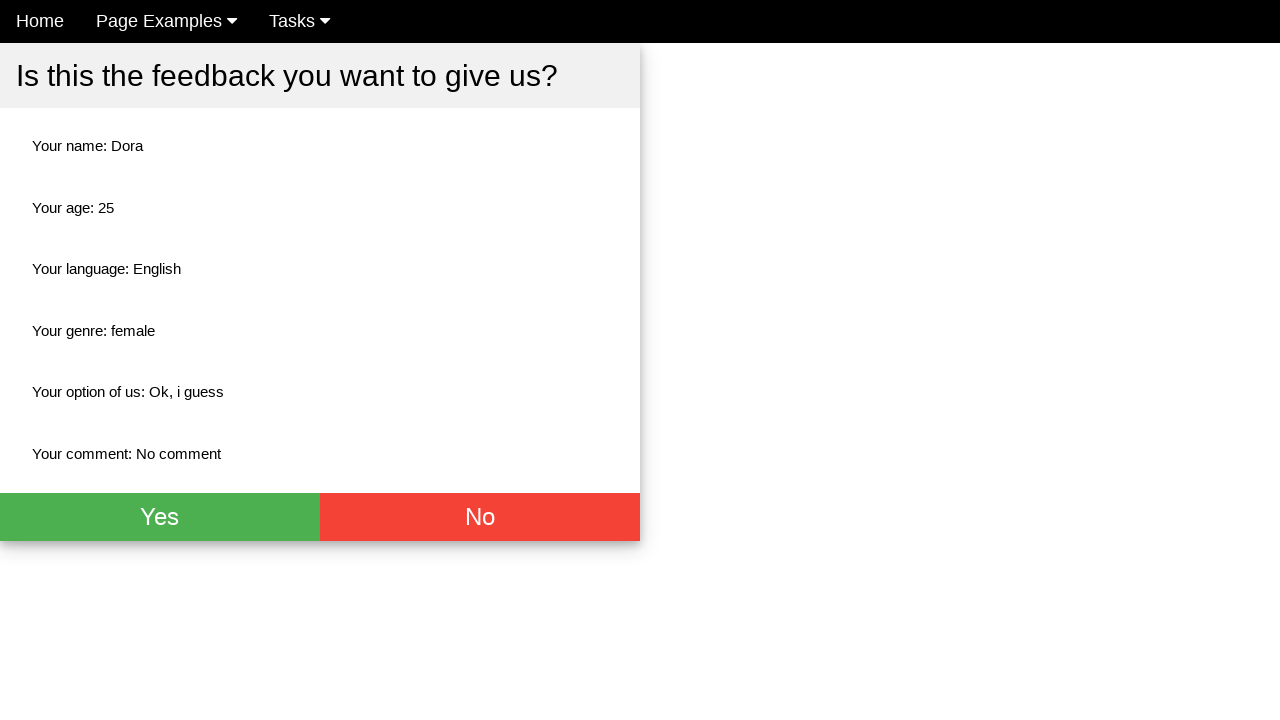

Clicked No button to go back at (480, 517) on .w3-red
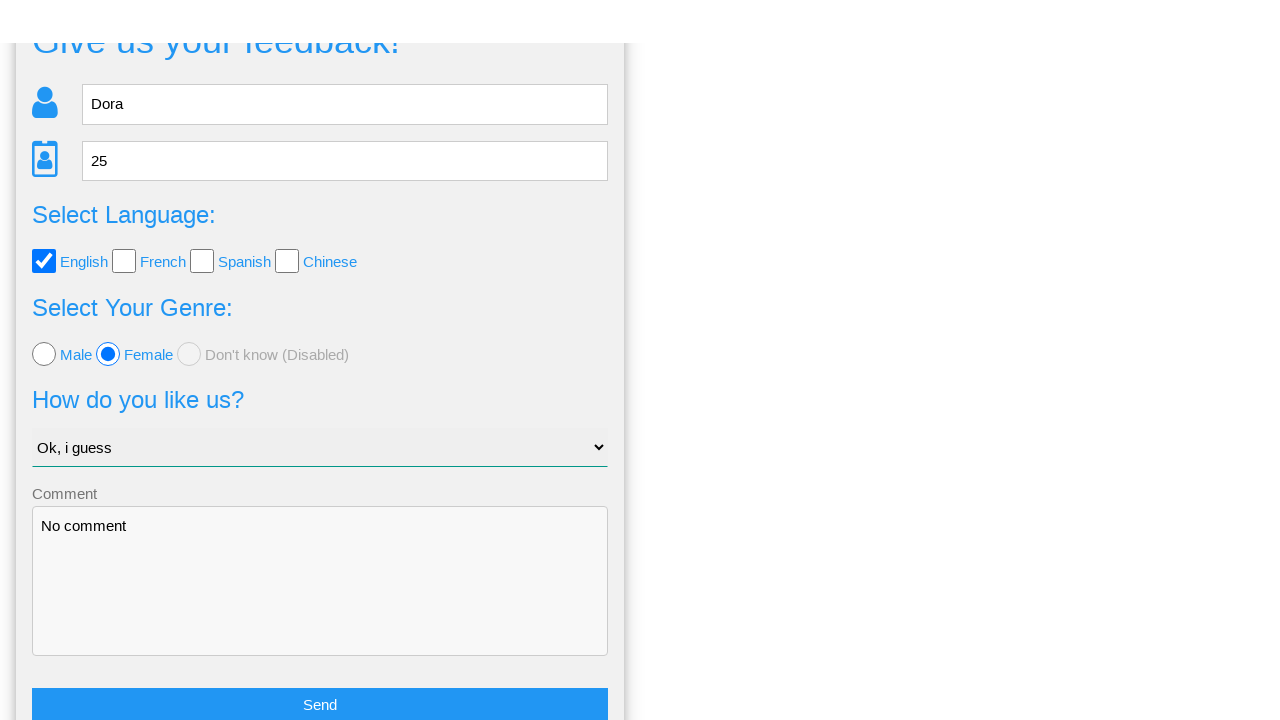

Form reloaded after clicking No
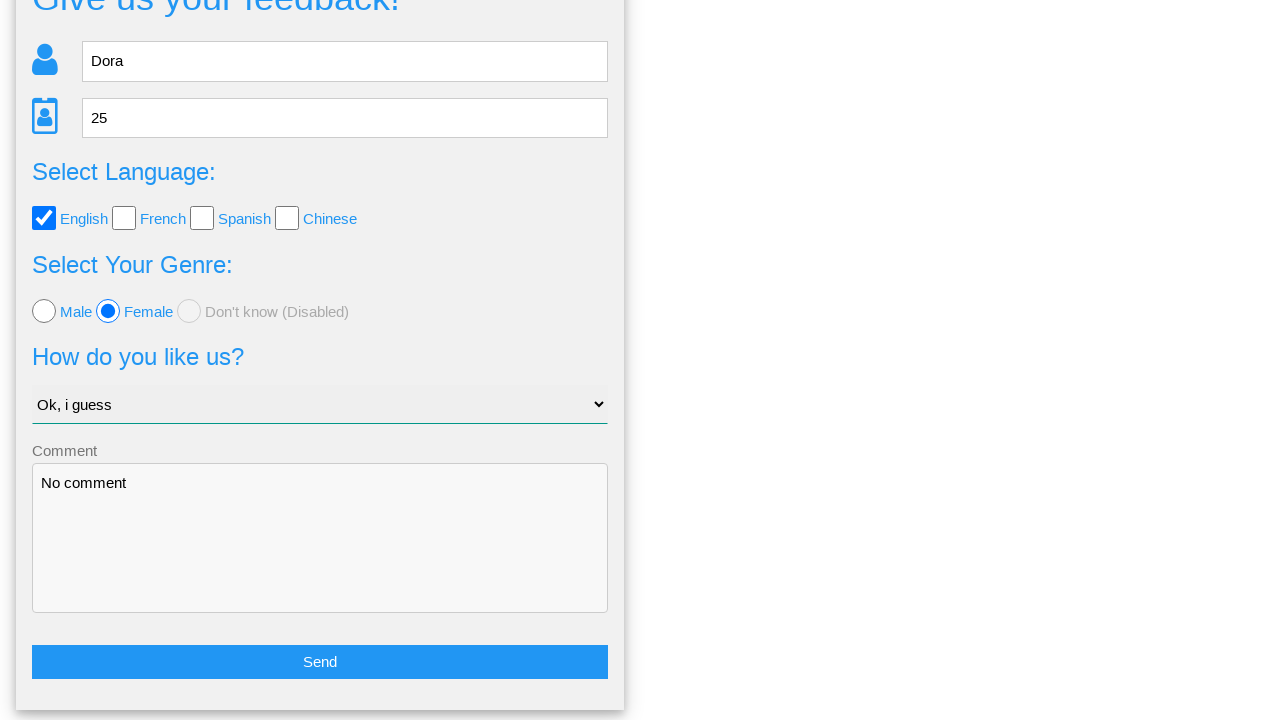

Verified name field still contains 'Dora'
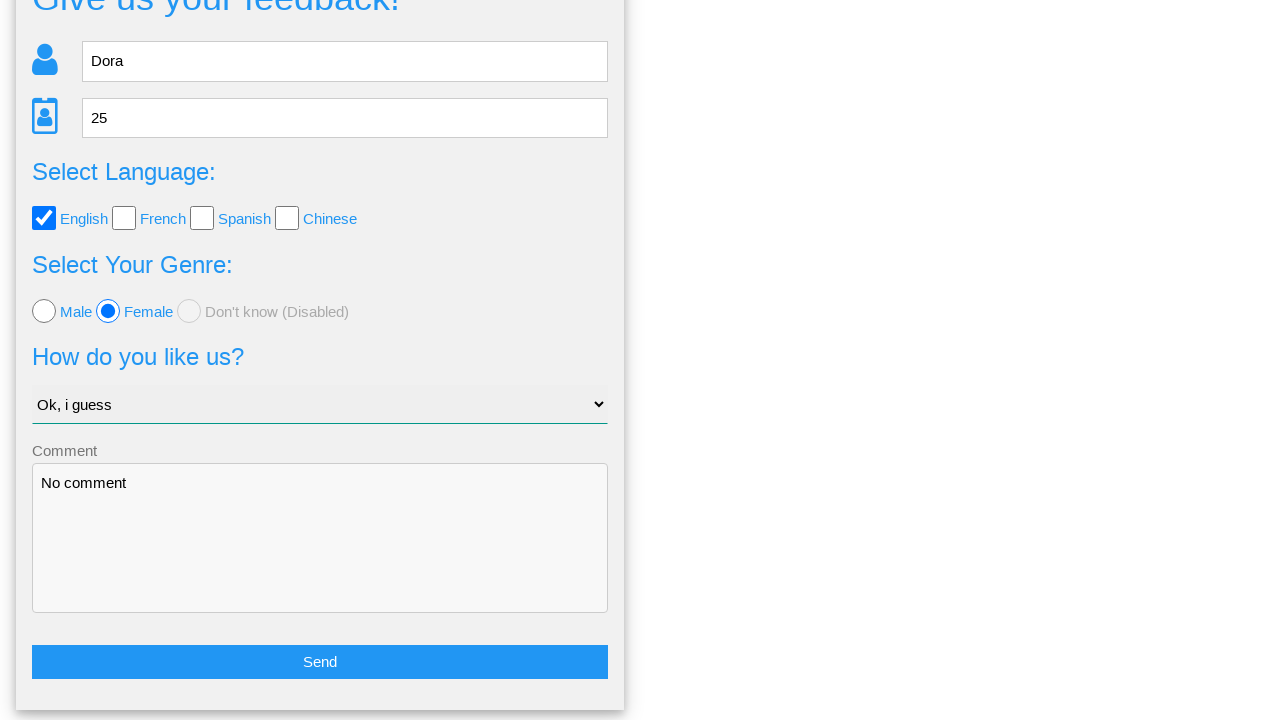

Verified age field still contains '25'
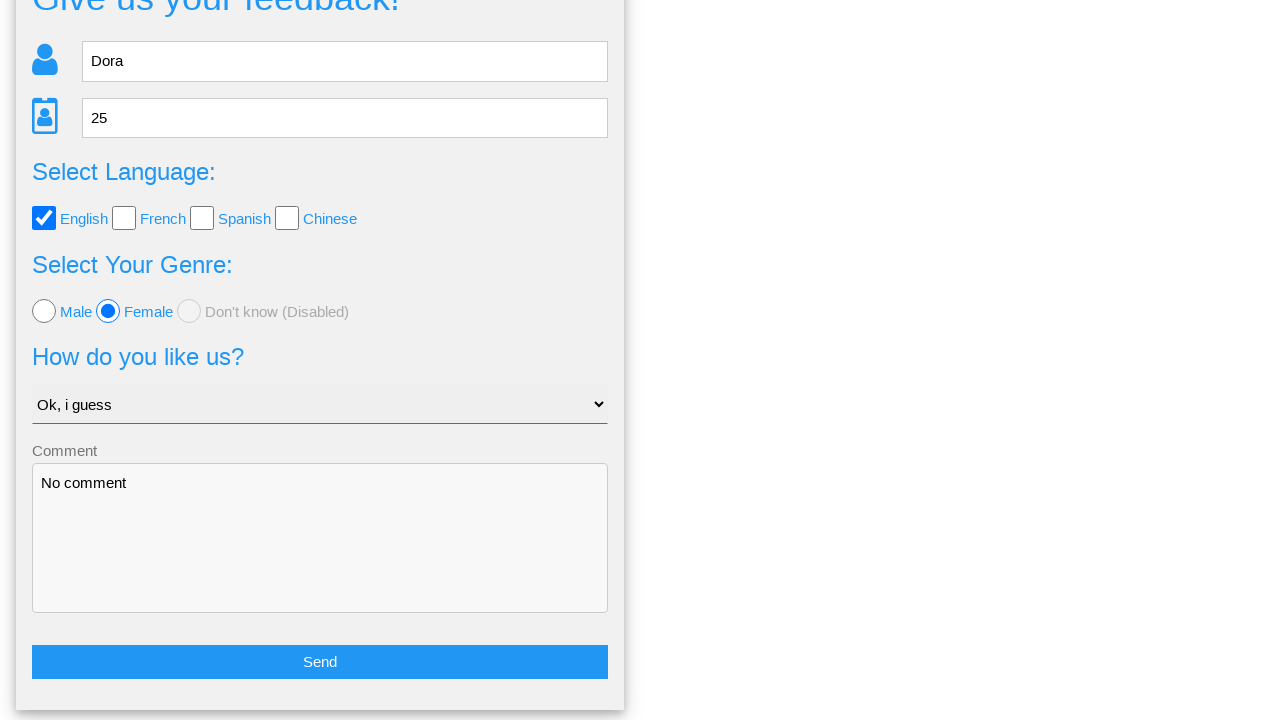

Verified English checkbox is still checked
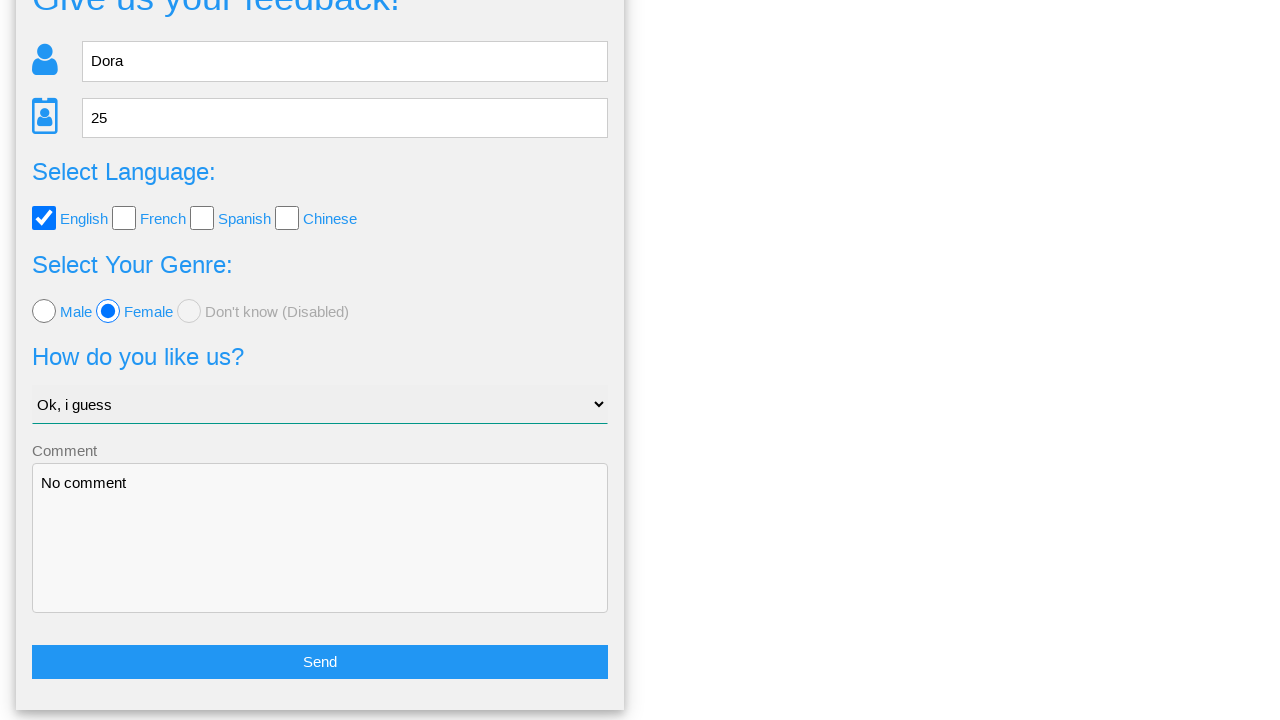

Verified female radio button is still selected
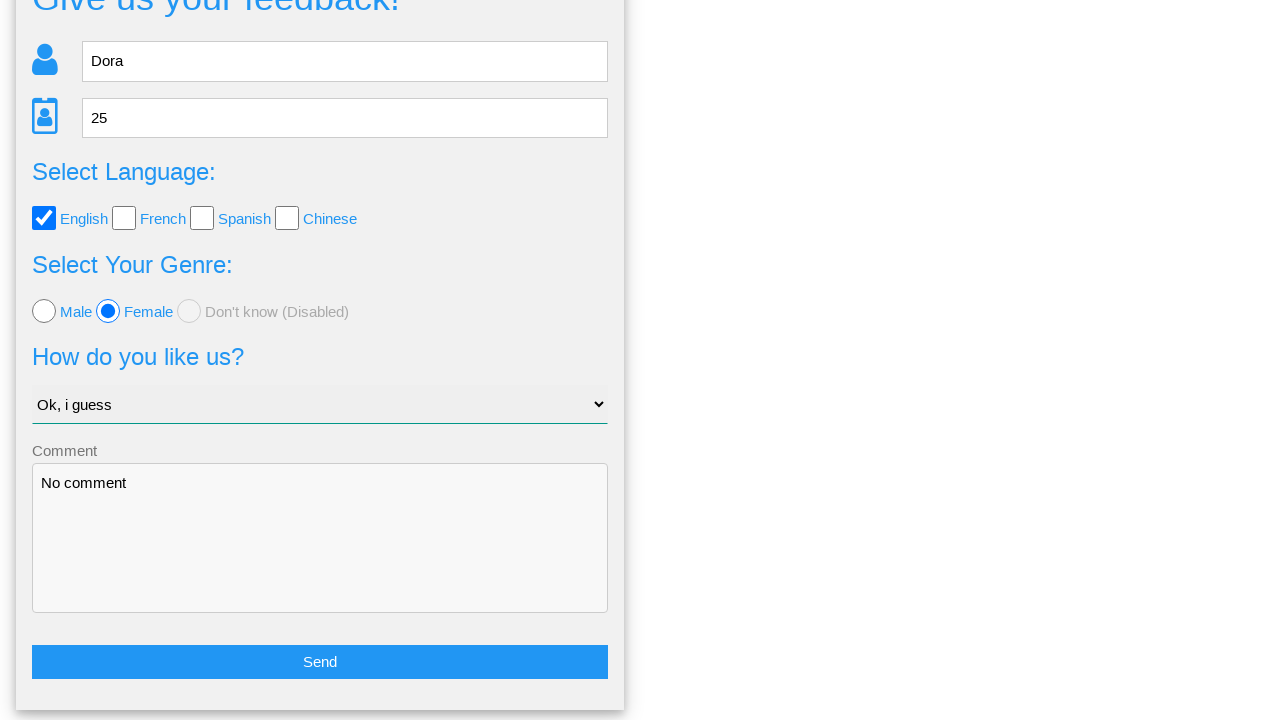

Verified comment field still contains 'No comment'
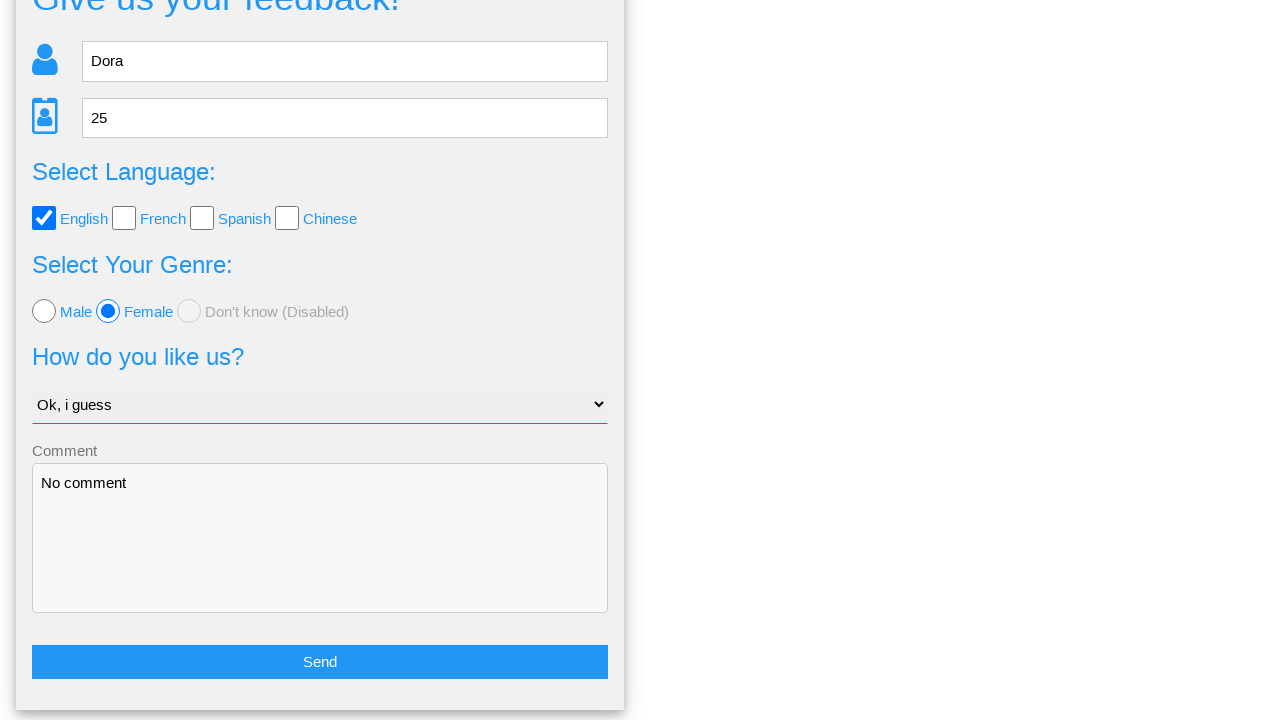

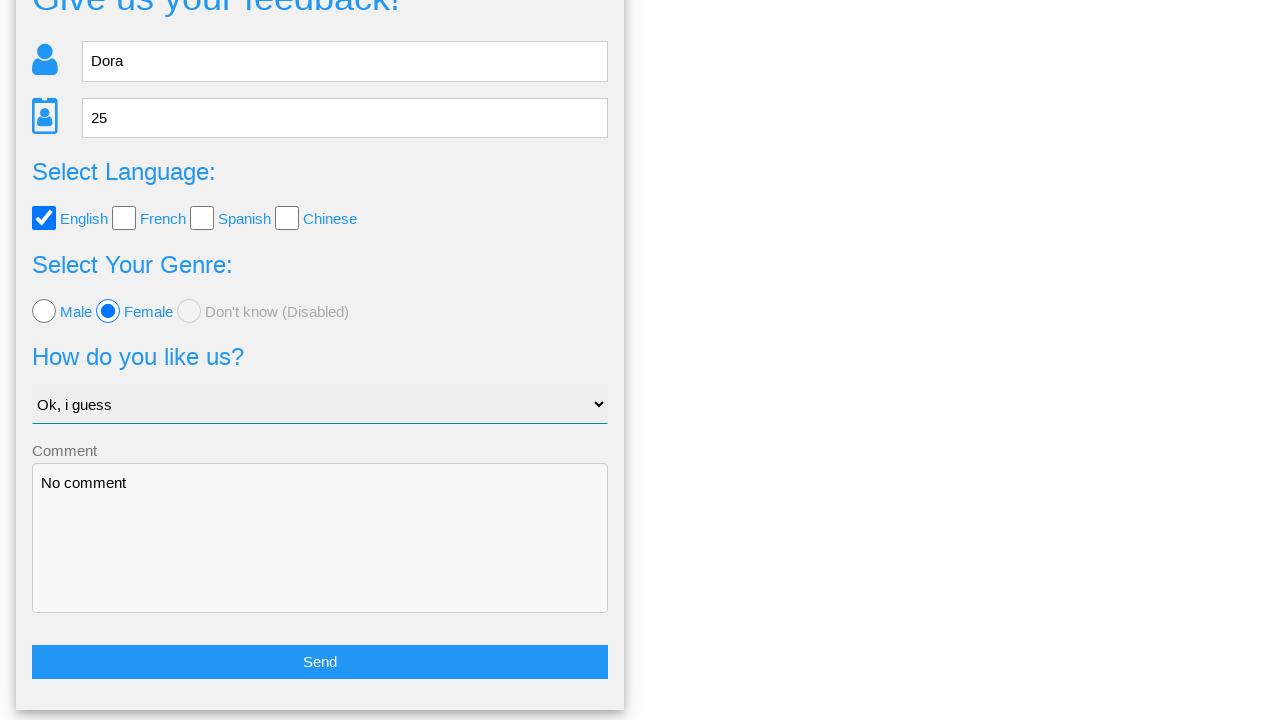